Tests dropdown and combobox functionality by selecting options from different dropdown elements

Starting URL: https://testautomationpractice.blogspot.com/

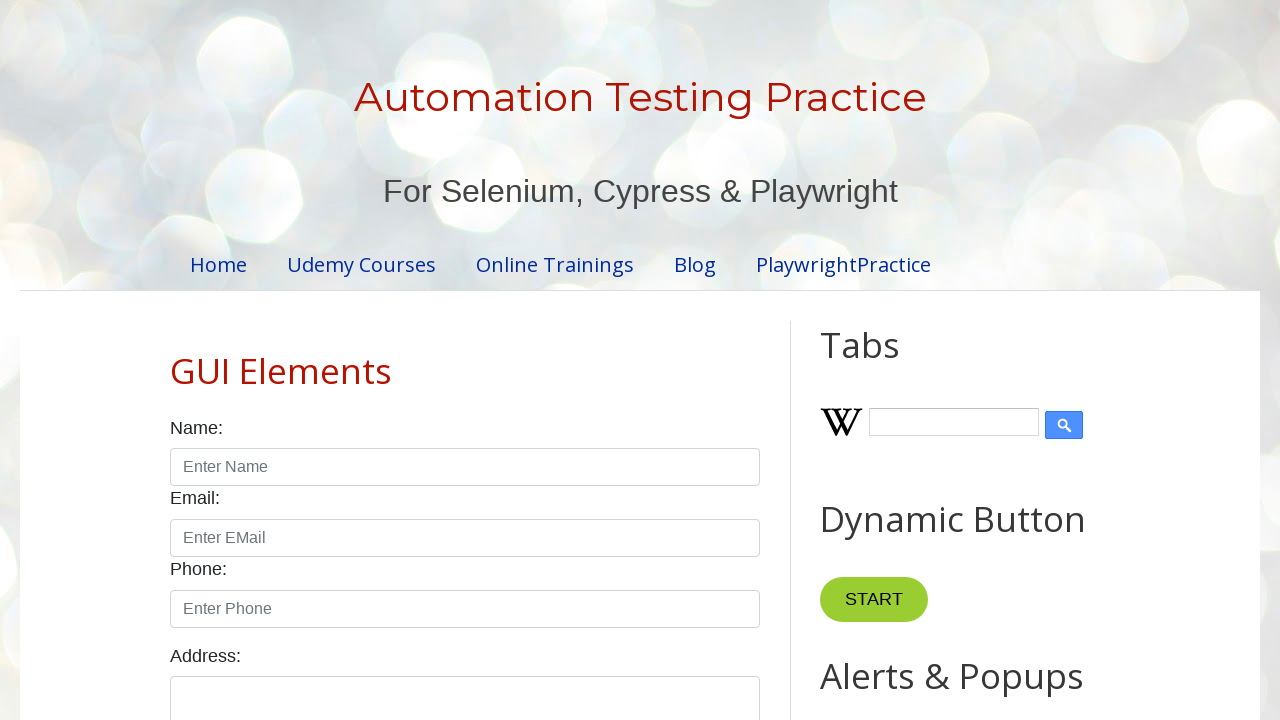

Selected 'Japan' from country dropdown on #country
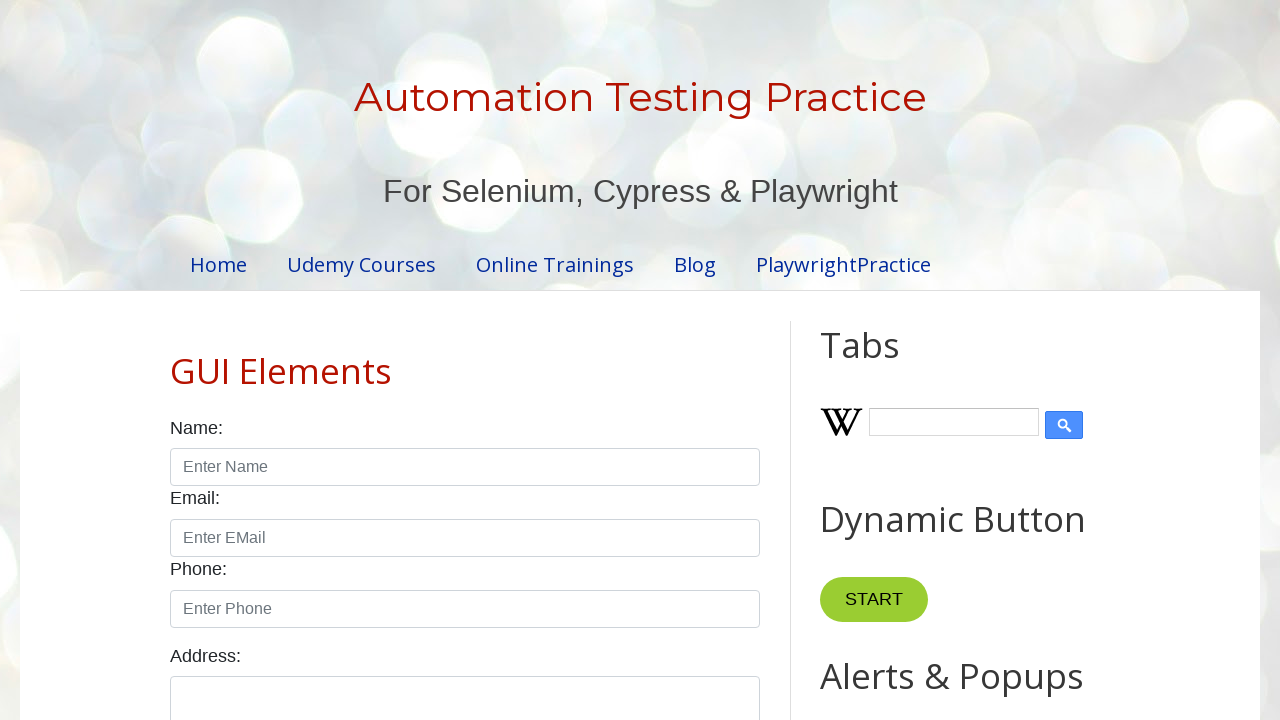

Verified country dropdown has value 'japan'
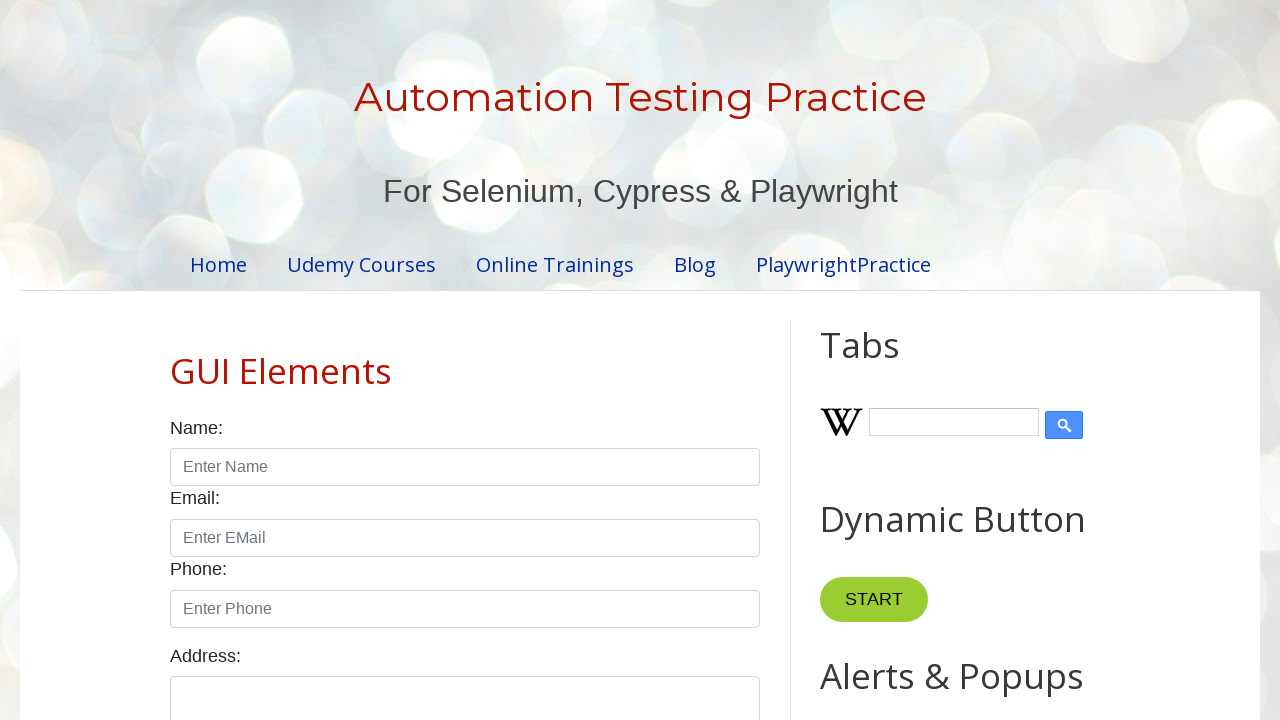

Cleared combobox field on #comboBox
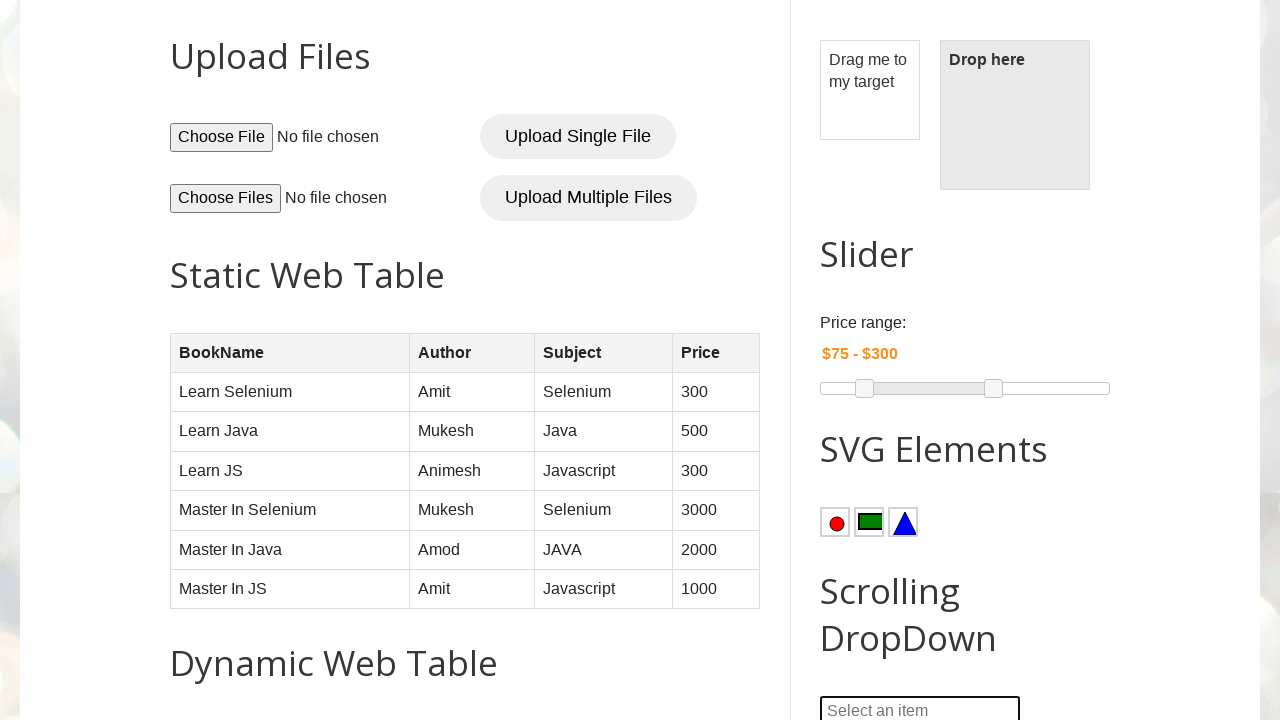

Clicked on combobox to open dropdown at (920, 705) on #comboBox
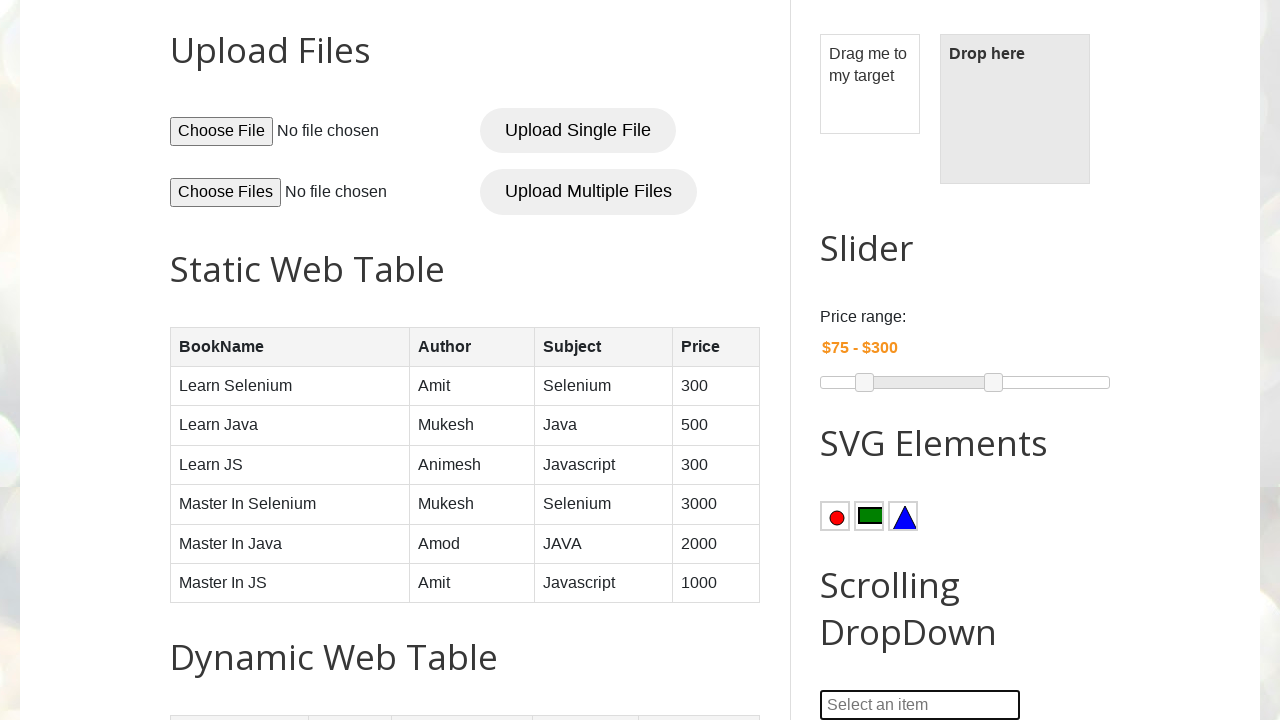

Selected 'Item 24' from dropdown options at (930, 360) on #dropdown >> internal:has-text="Item 24"i
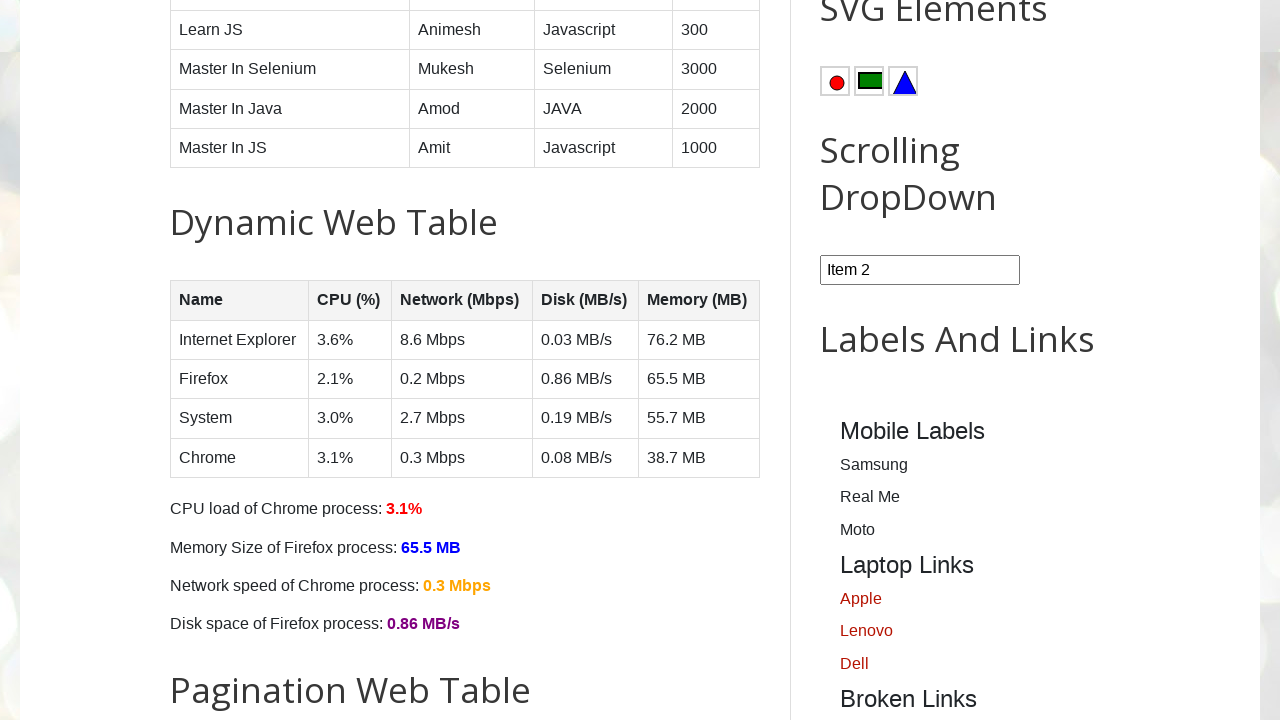

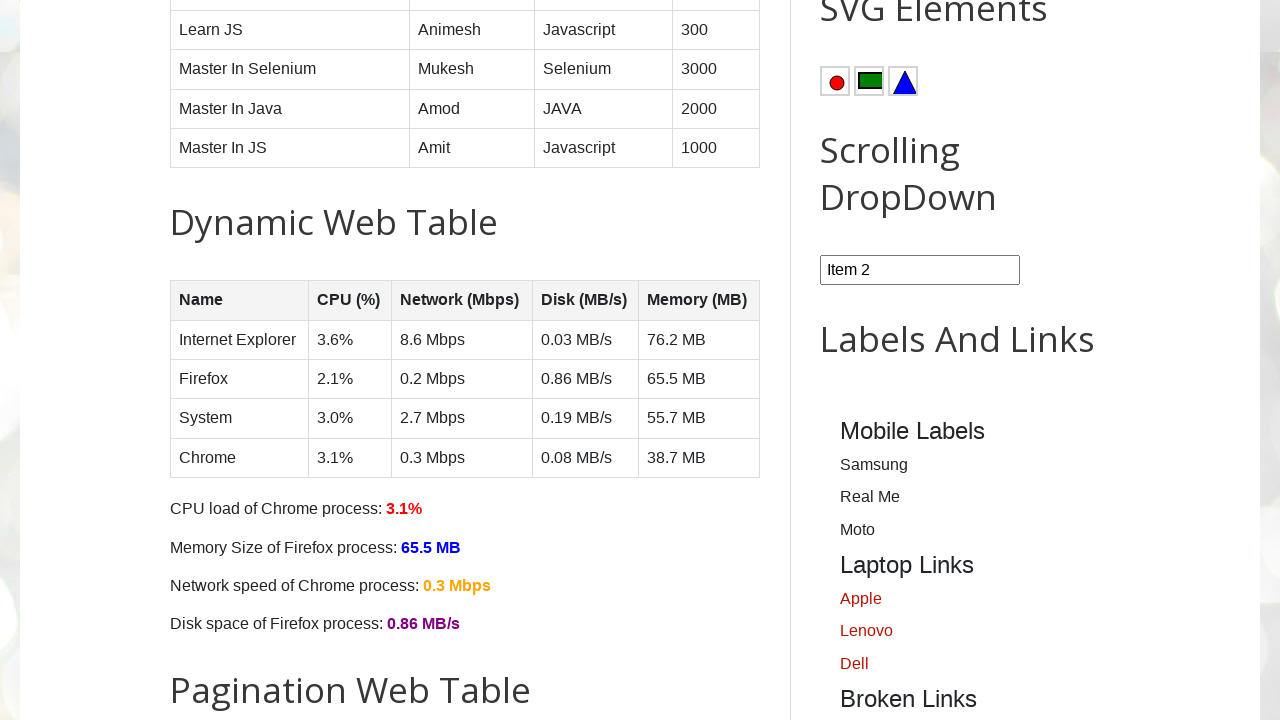